Tests checkbox interactions by navigating to checkboxes page, checking the first checkbox, and unchecking the second checkbox

Starting URL: https://the-internet.herokuapp.com

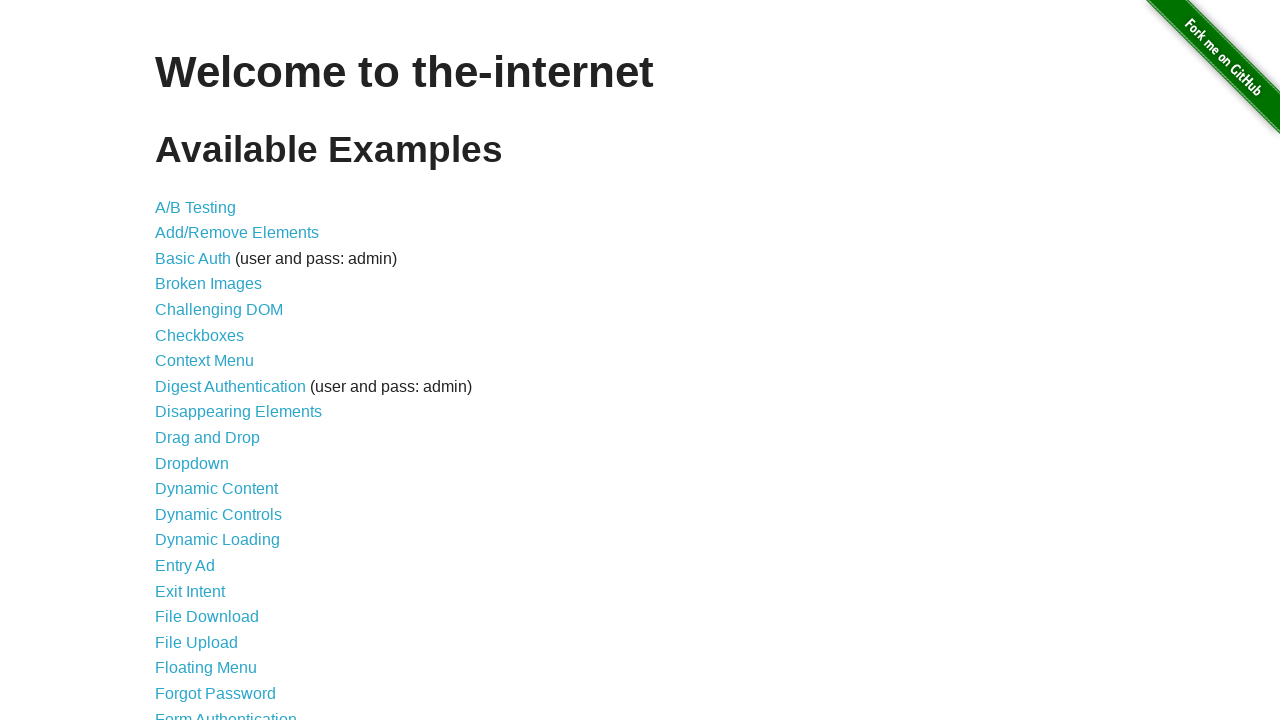

Navigated to the-internet.herokuapp.com homepage
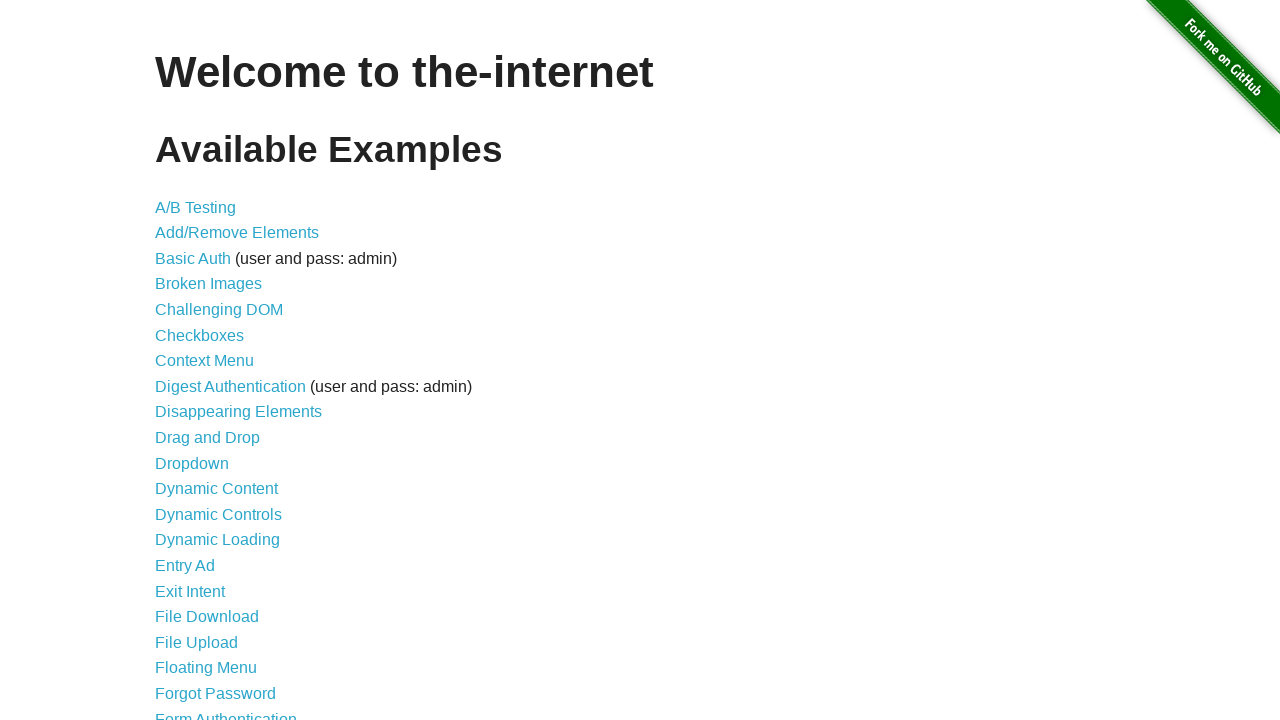

Clicked on the checkboxes link at (200, 335) on a[href="/checkboxes"]
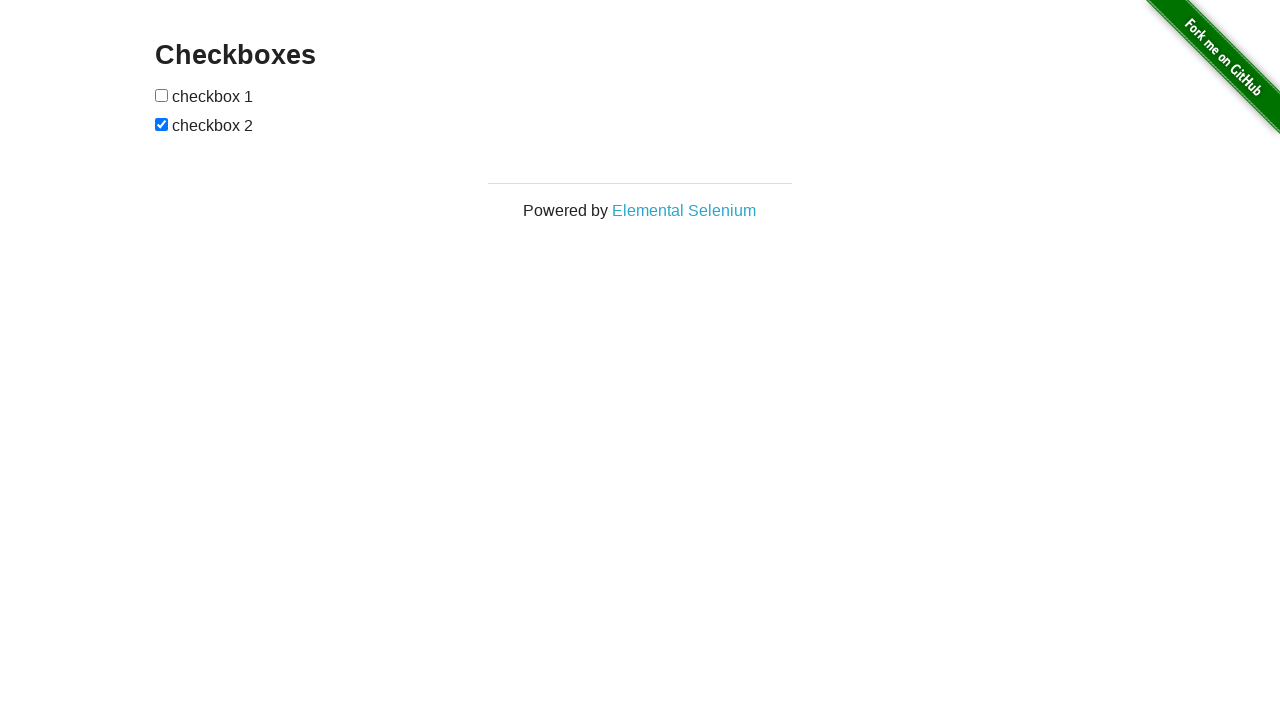

Located first checkbox
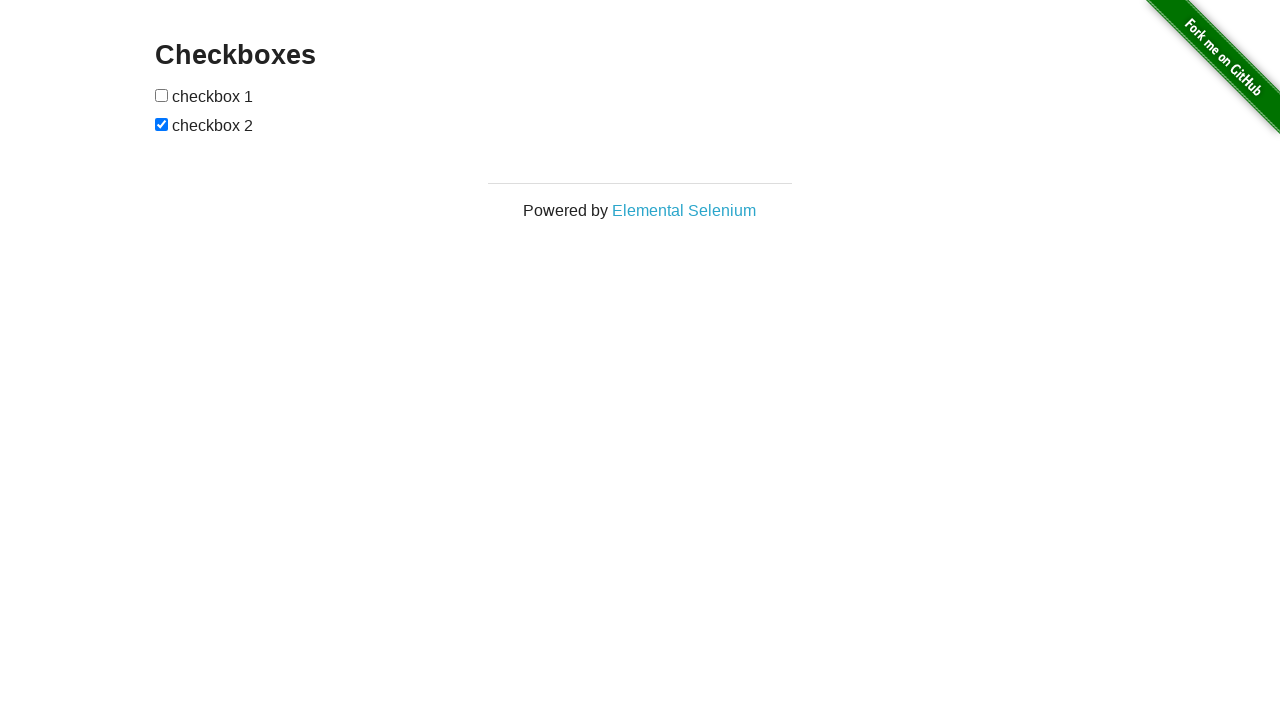

Located second checkbox
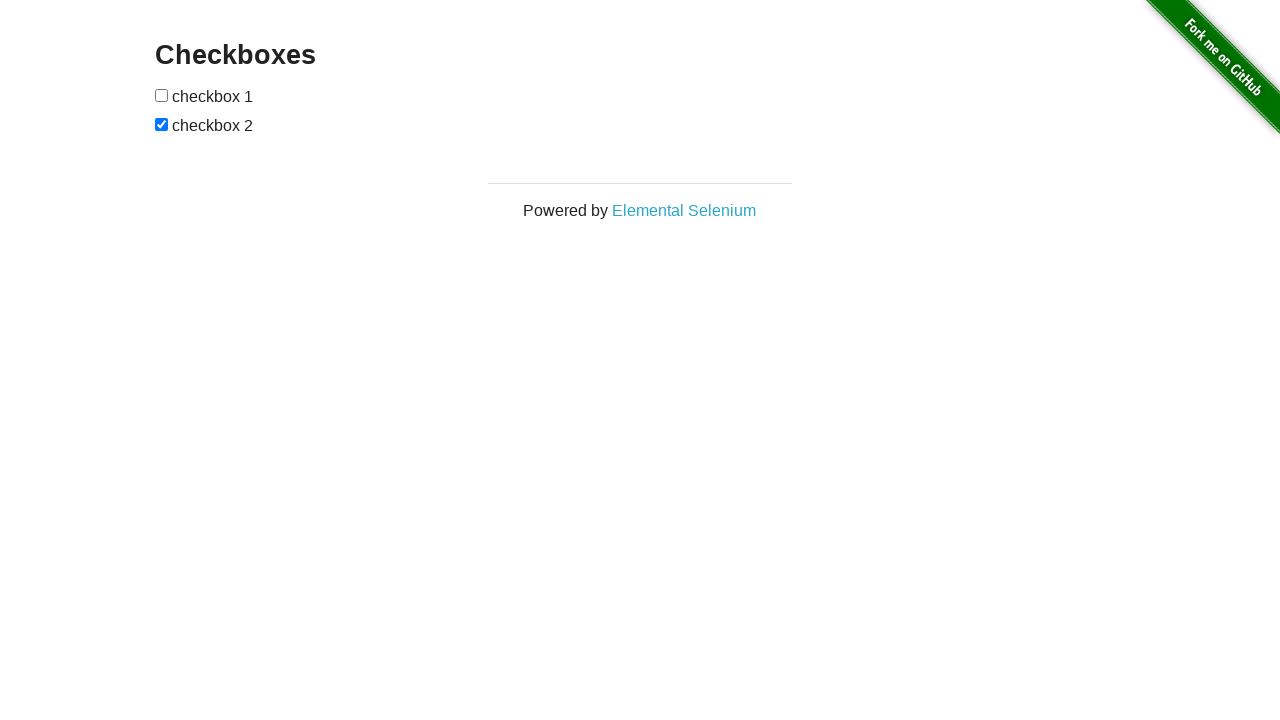

Checked the first checkbox at (162, 95) on input[type="checkbox"] >> nth=0
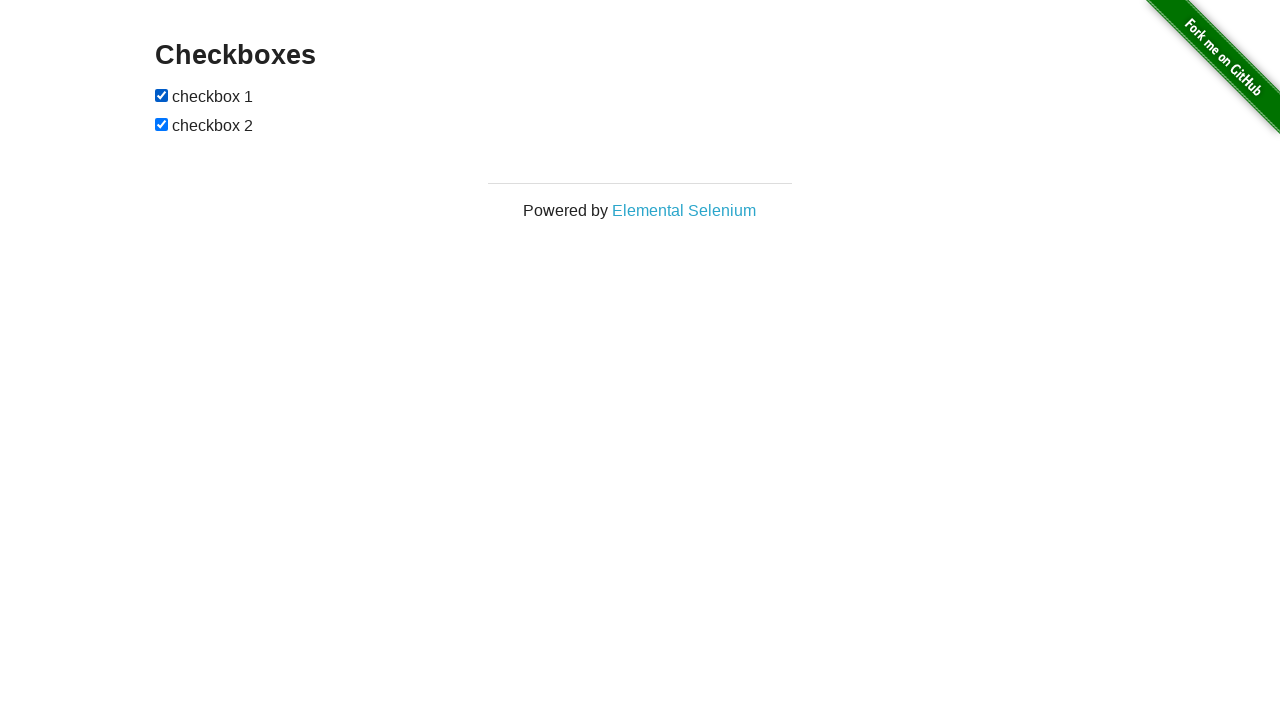

Unchecked the second checkbox at (162, 124) on input[type="checkbox"] >> nth=1
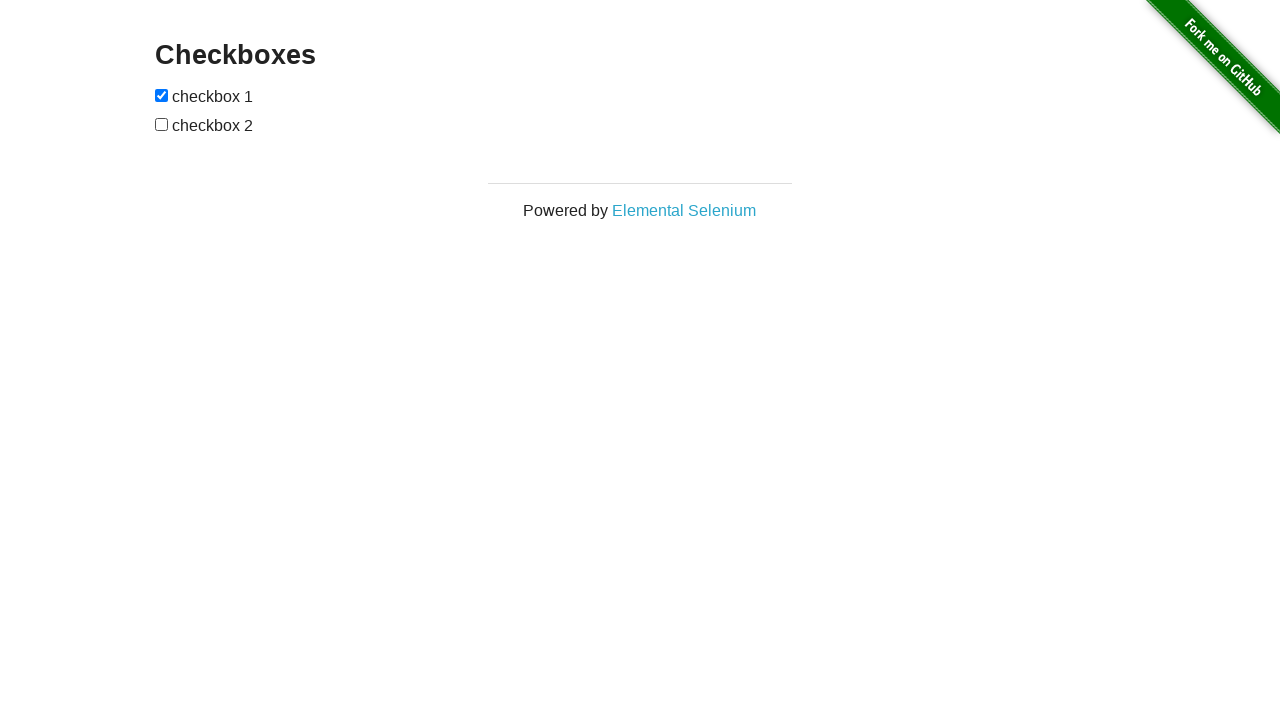

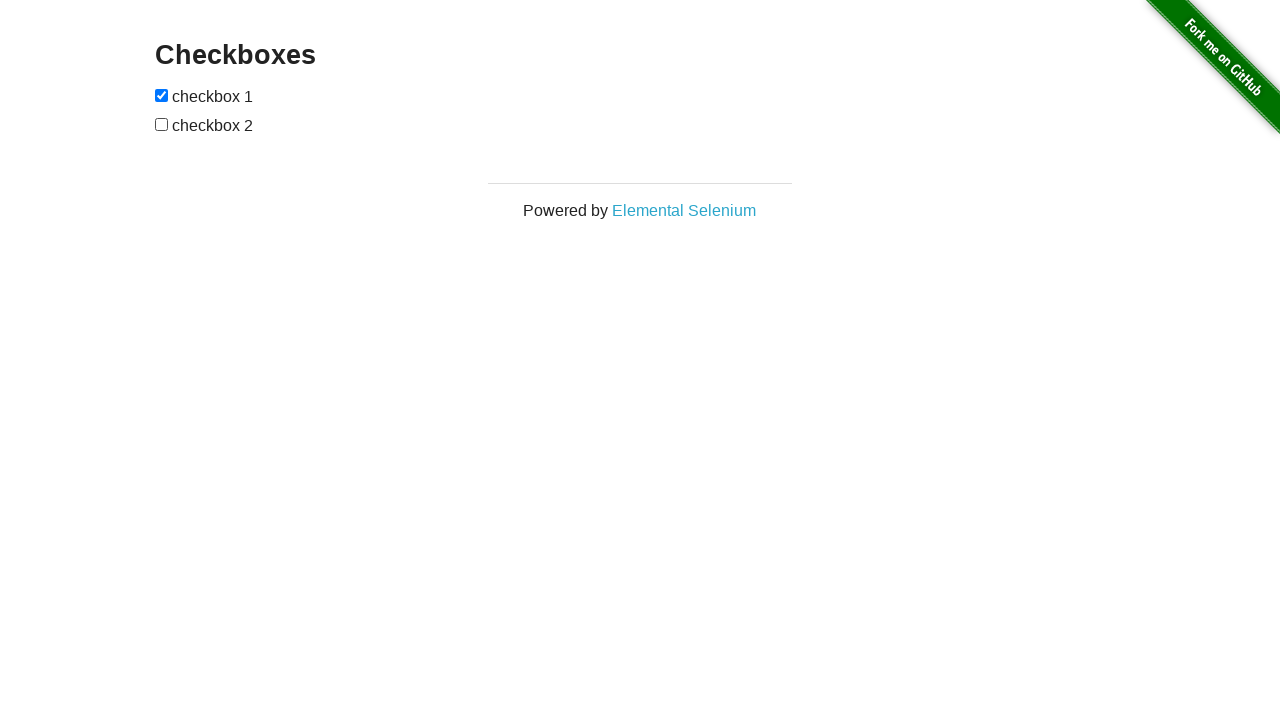